Tests the number entry page by entering a number, submitting, and verifying the popup alert message

Starting URL: https://kristinek.github.io/site/tasks/enter_a_number

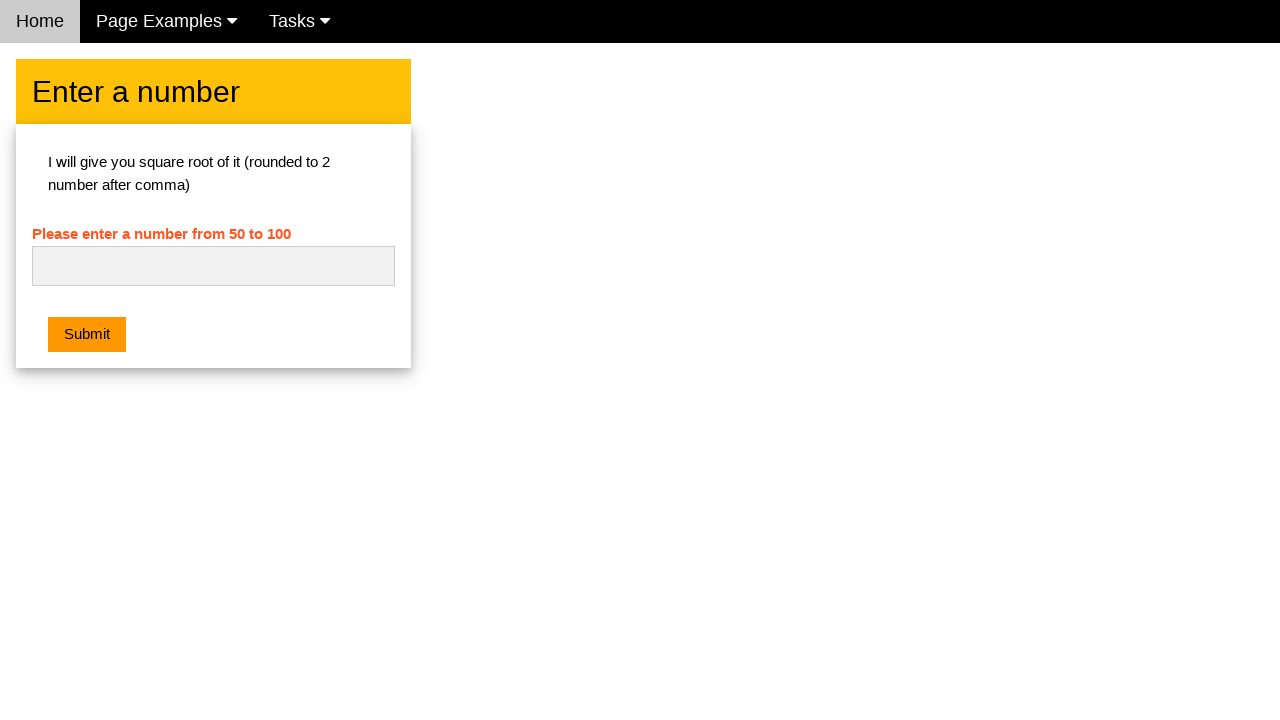

Navigated to number entry page
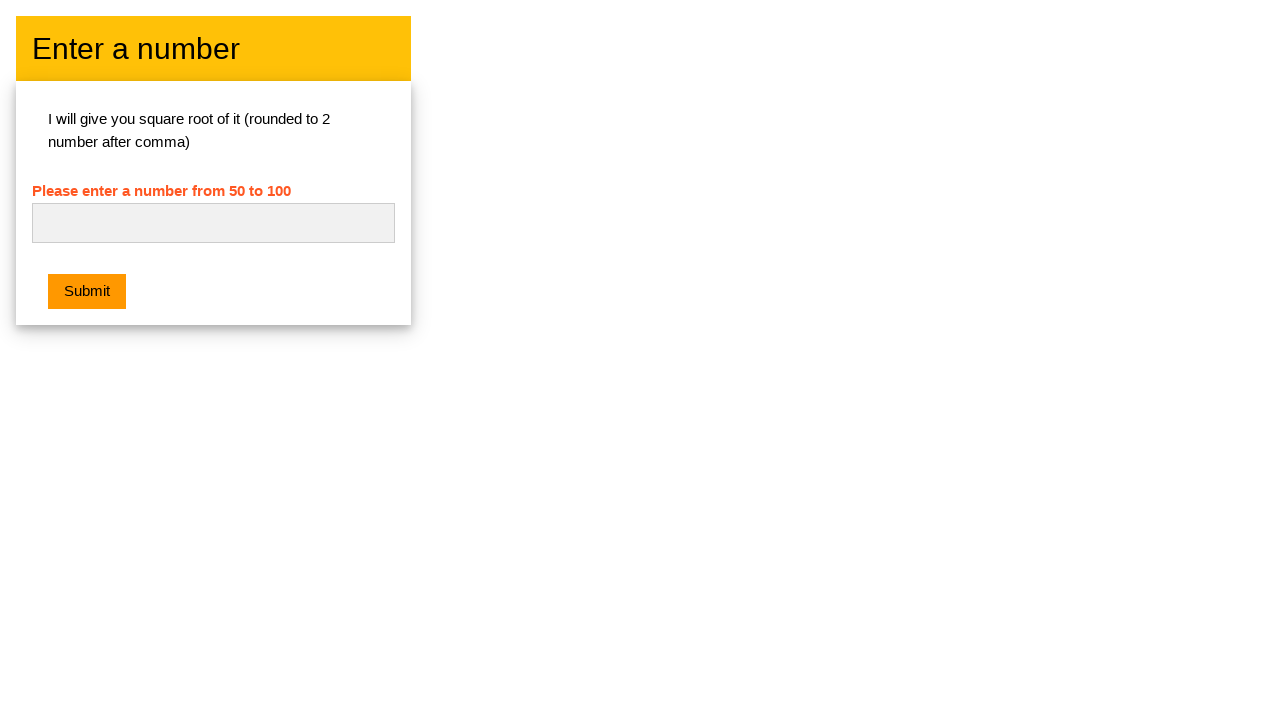

Cleared the number input field on #numb
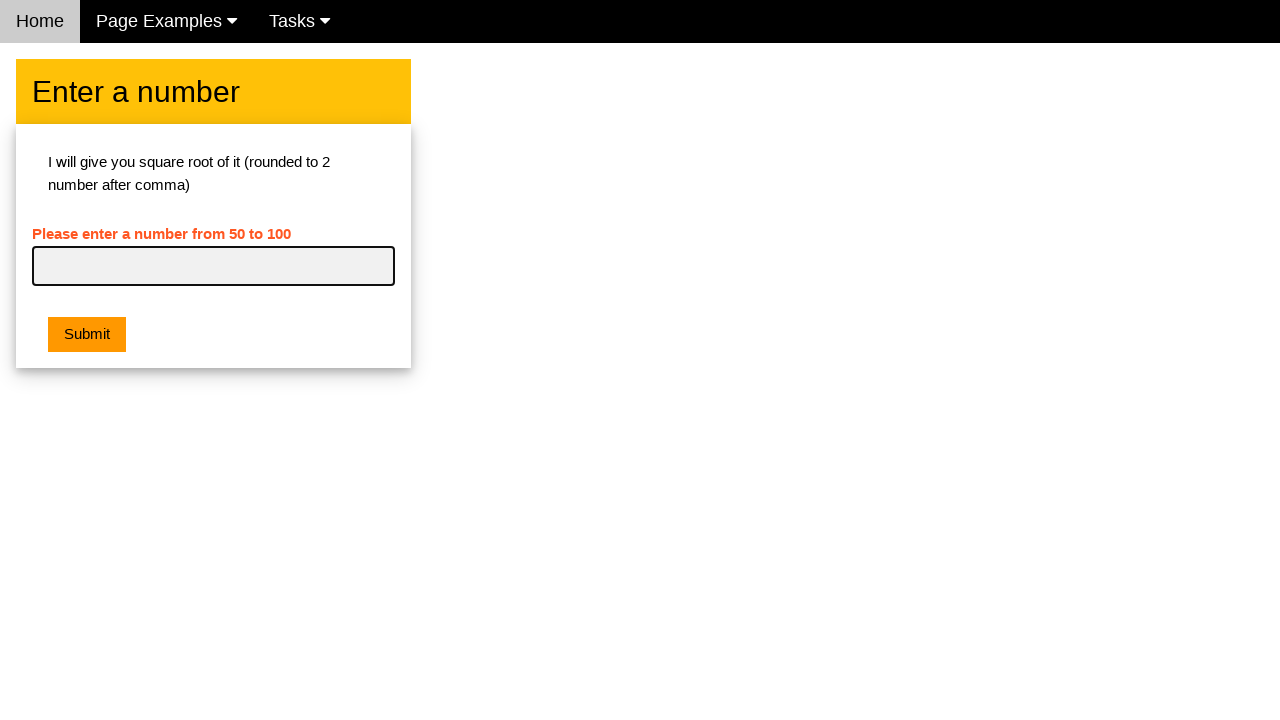

Entered number '42' into the input field on #numb
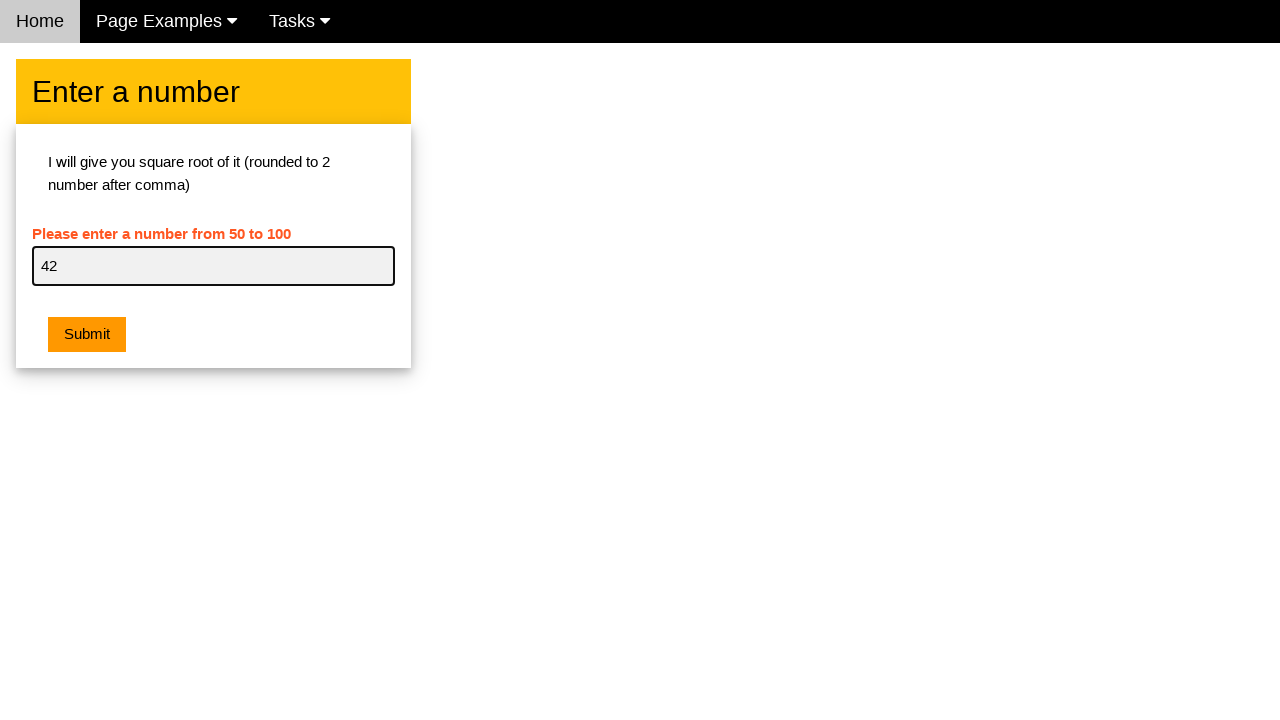

Clicked the submit button at (87, 335) on .w3-btn
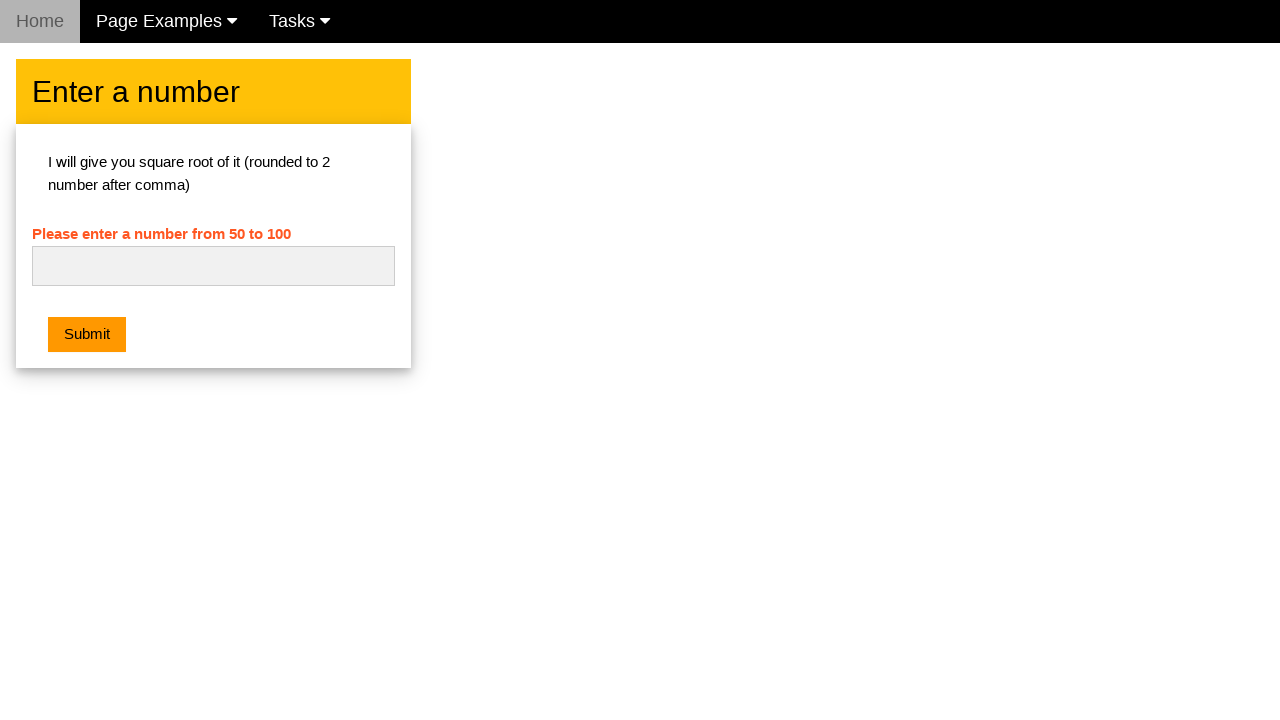

Waited for alert popup to appear
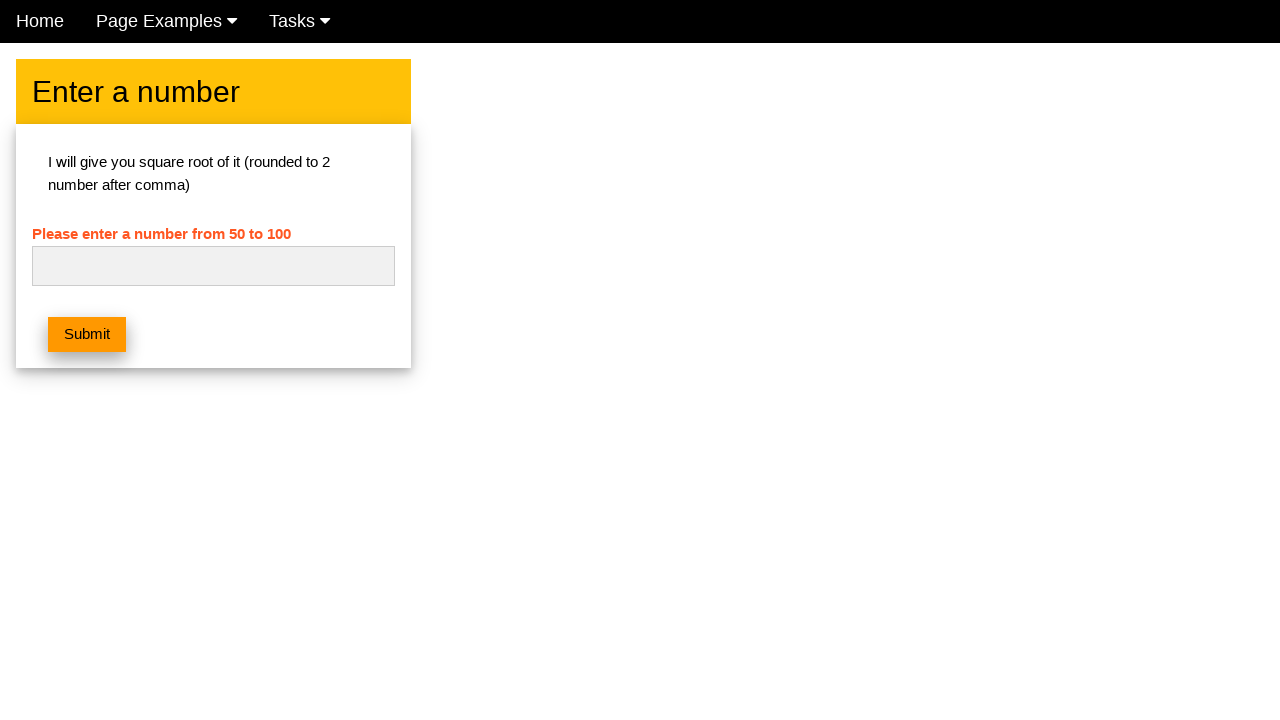

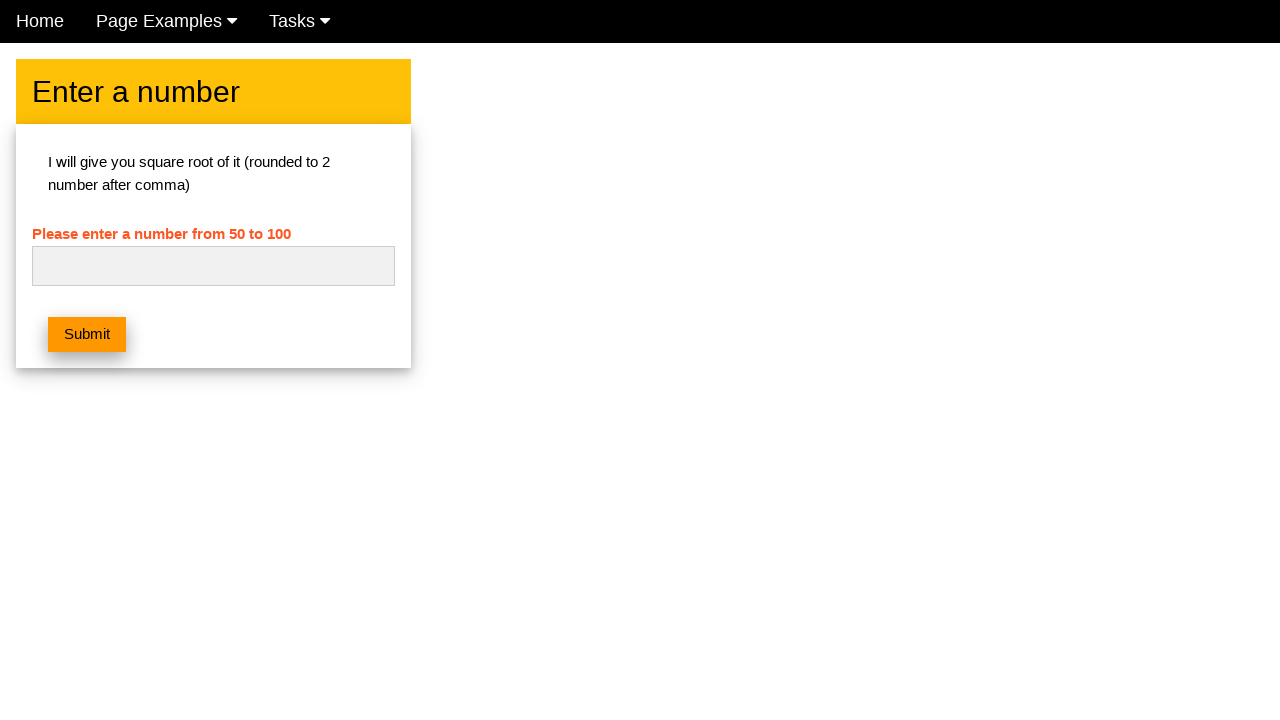